Navigates to Rahul Shetty Academy website and retrieves the page URL and title to verify successful page load

Starting URL: https://rahulshettyacademy.com

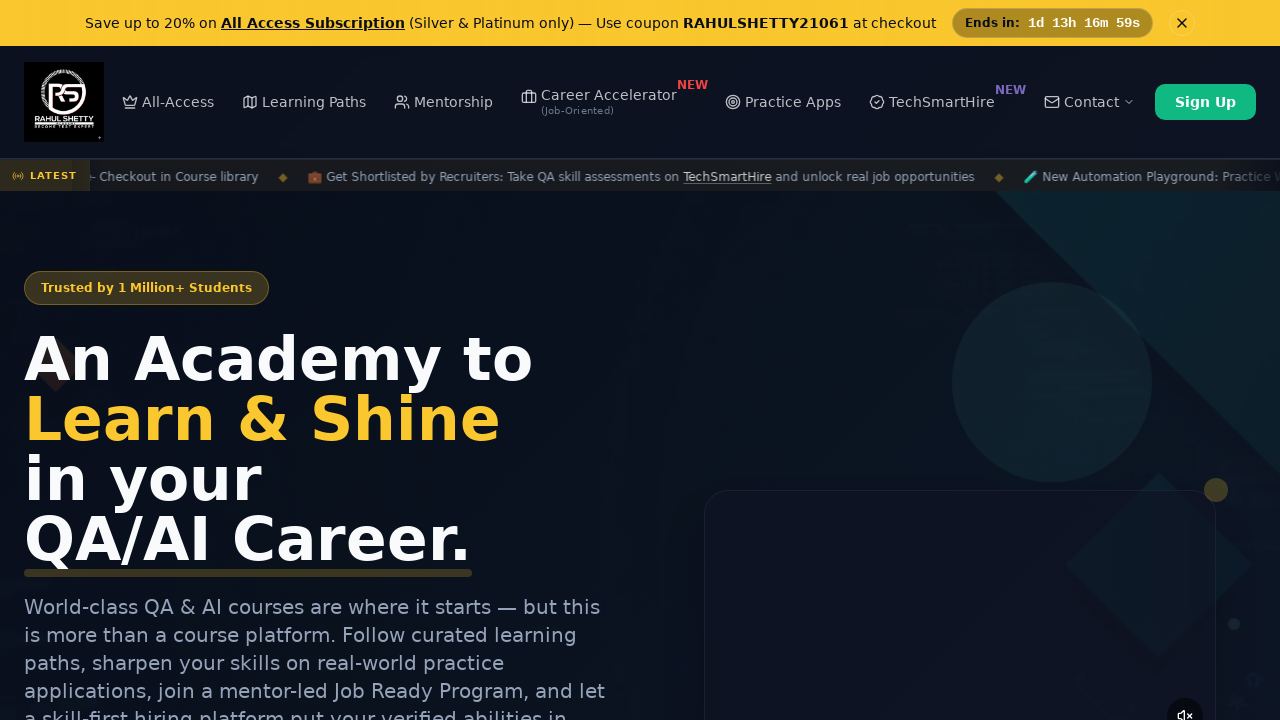

Waited for page to load (domcontentloaded state)
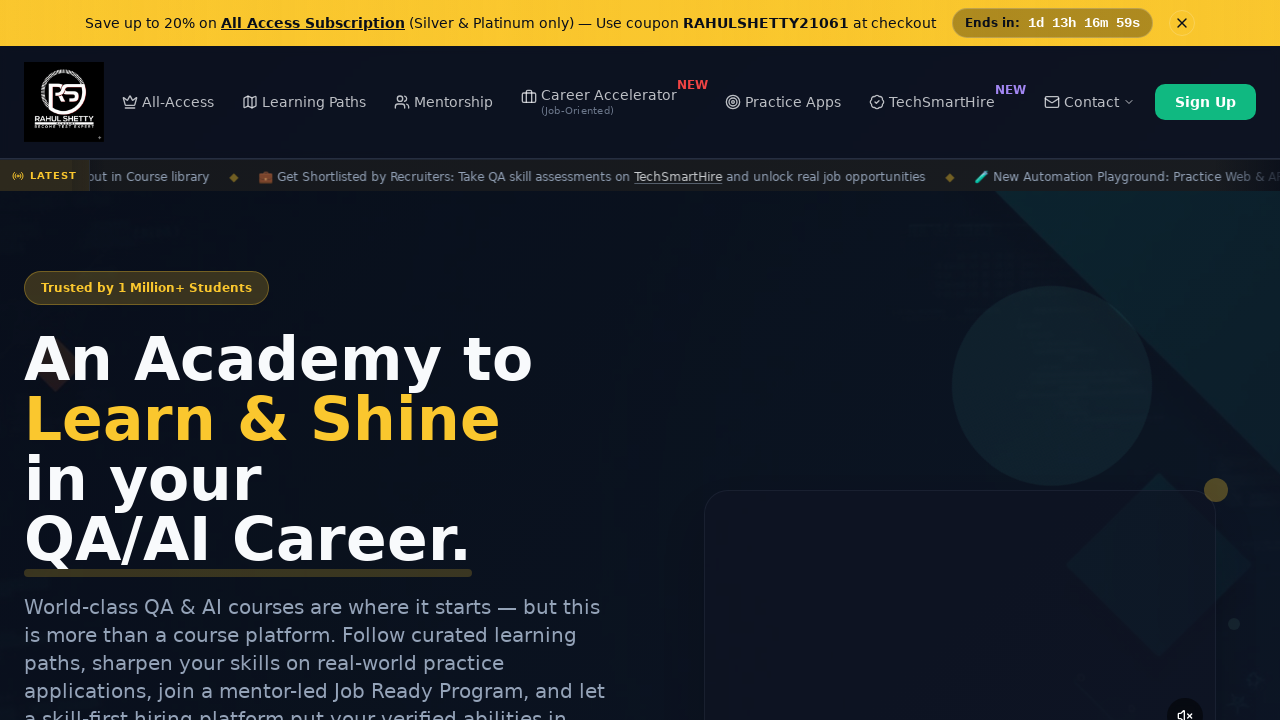

Retrieved page URL: https://rahulshettyacademy.com/
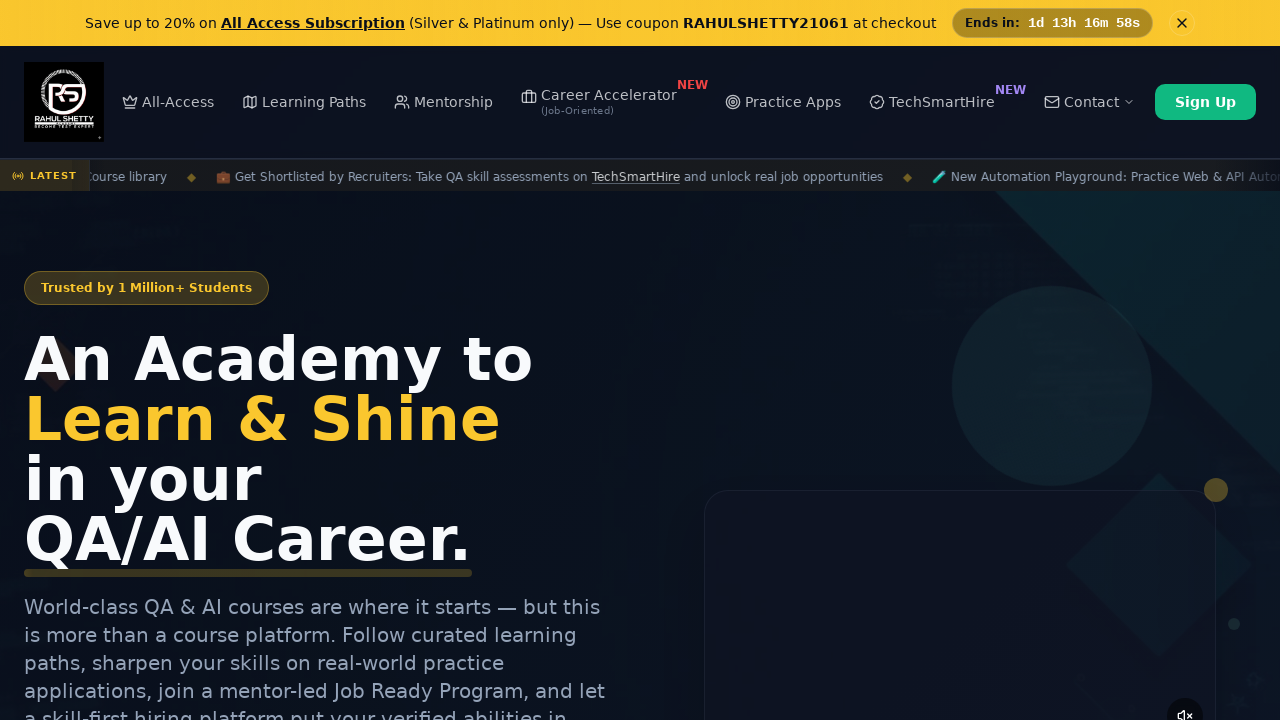

Retrieved page title: Rahul Shetty Academy | QA Automation, Playwright, AI Testing & Online Training
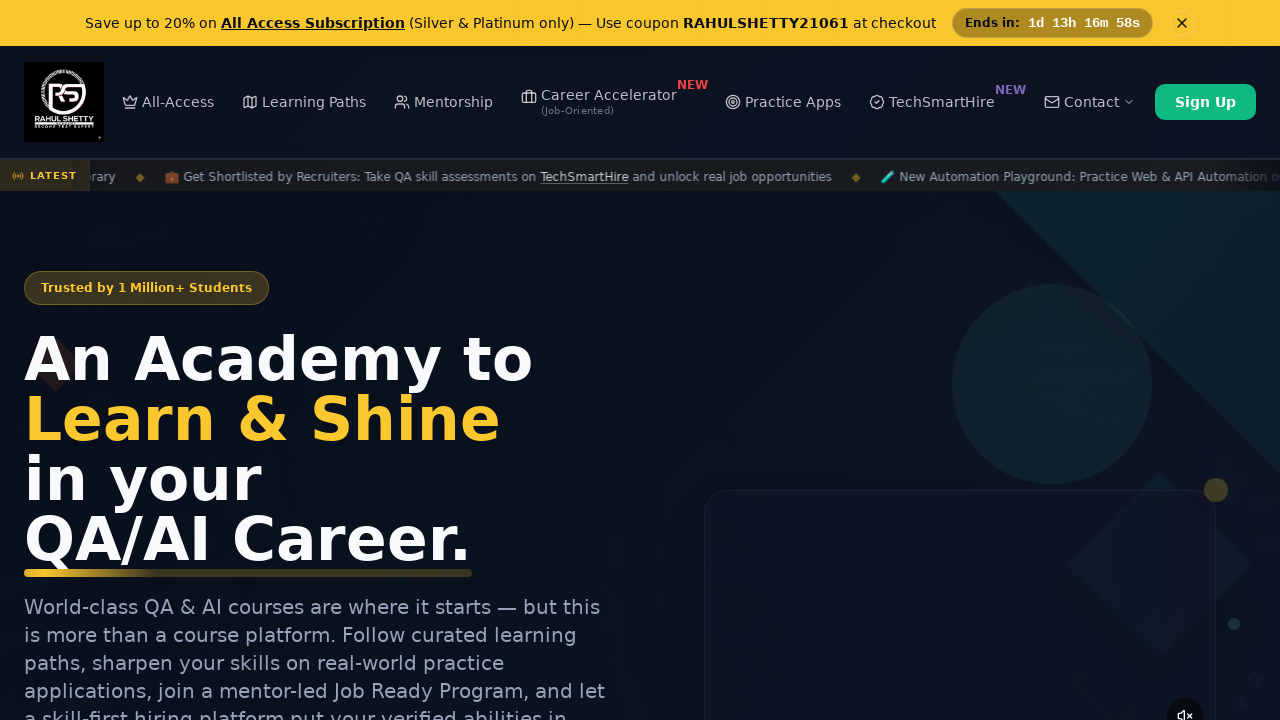

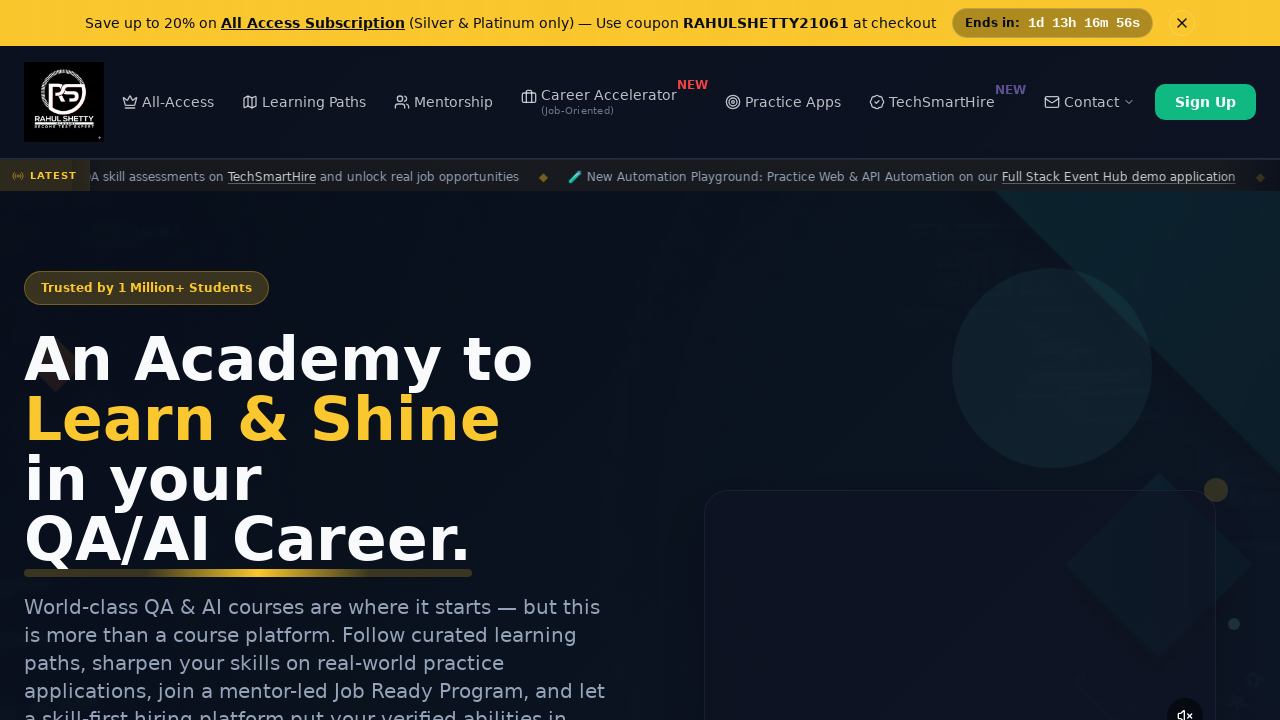